Tests vertical and horizontal scrolling functionality on a demo page, including scrolling to bottom of page, clicking a link to open a new tab, and performing horizontal scrolling operations in the new tab.

Starting URL: https://demoapps.qspiders.com/ui/scroll/newHorizontal?scenario=1

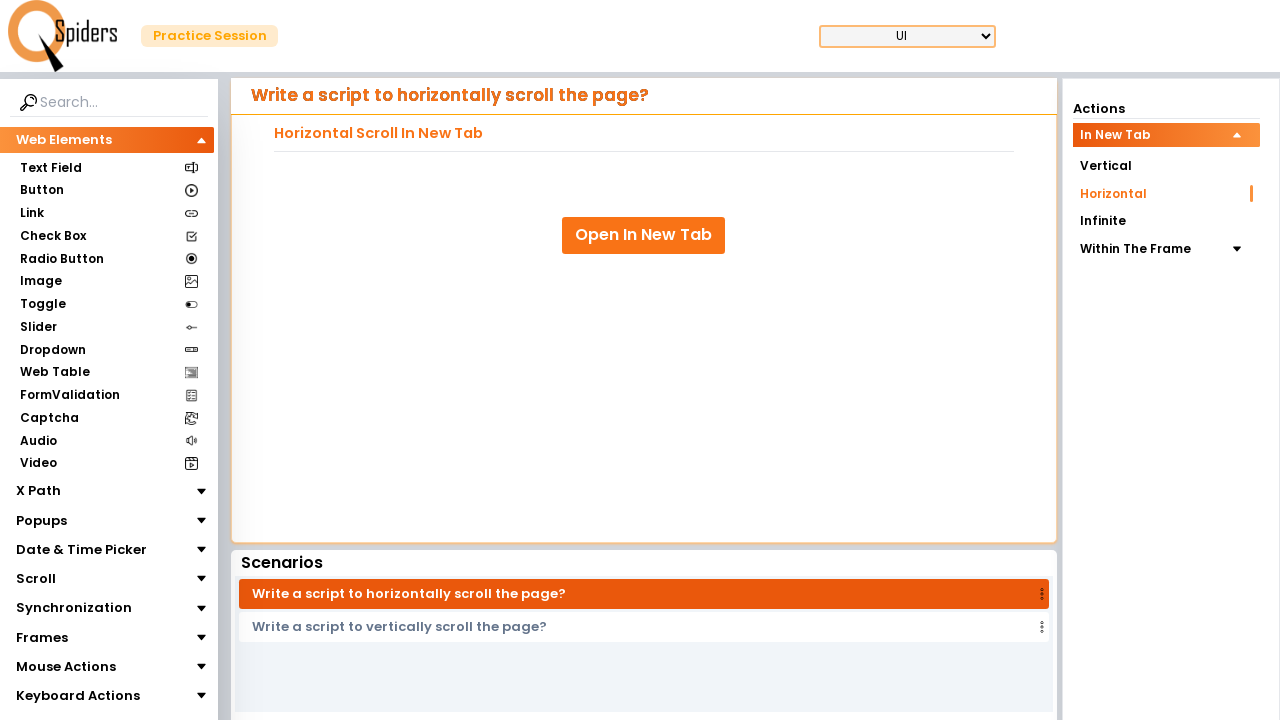

Scrolled vertically to bottom of page
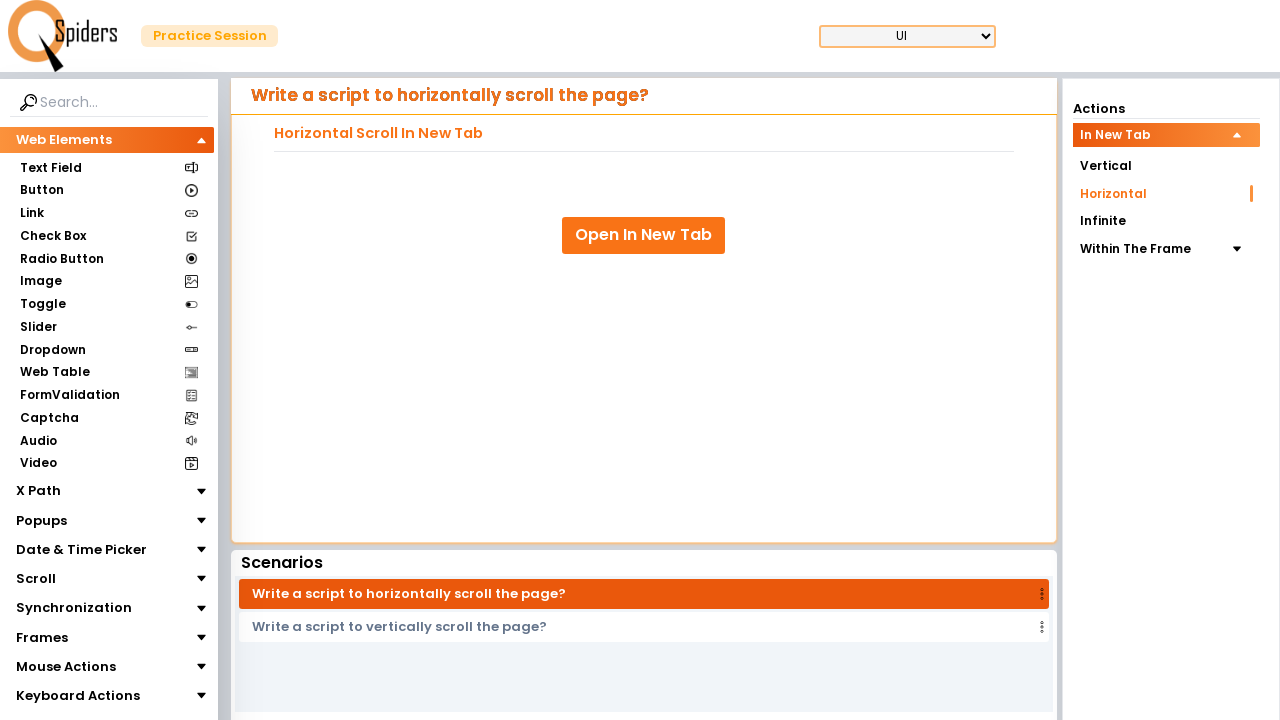

Waited 2 seconds after vertical scroll
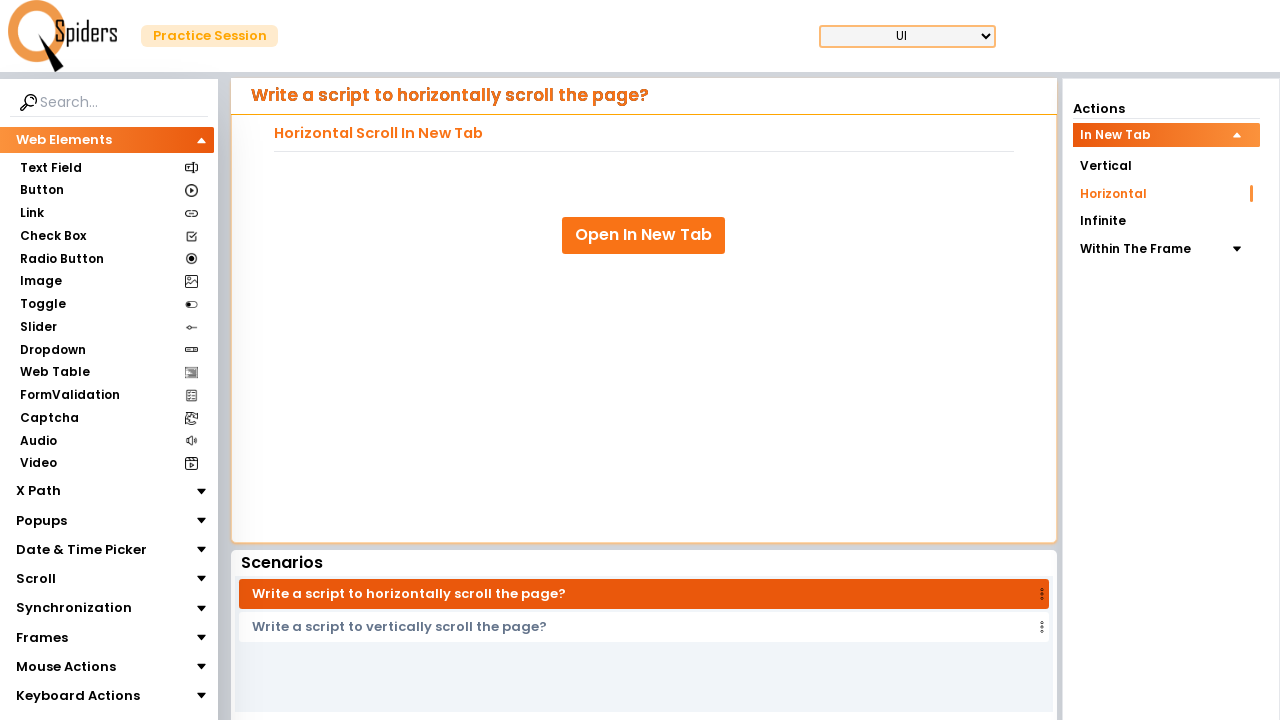

Clicked link to open new tab at (644, 235) on xpath=//*[@id="demoUI"]/main/section/article/aside/div/aside/div/section/a
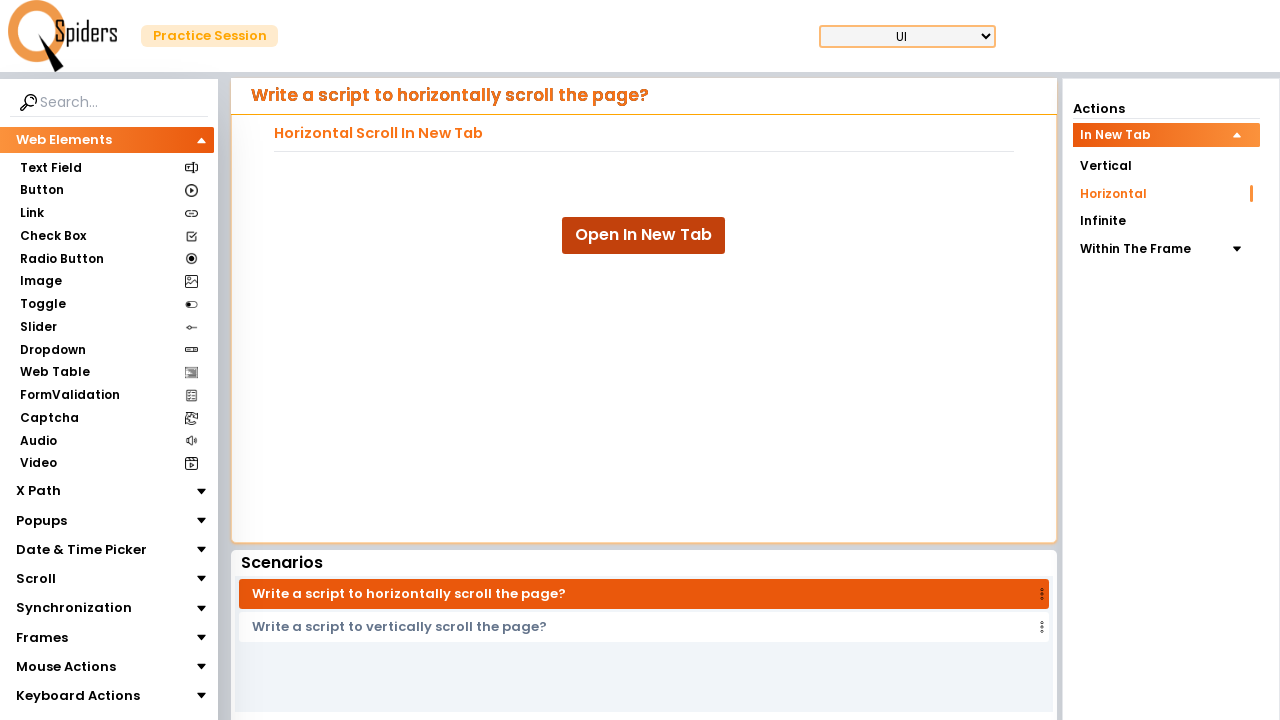

New tab loaded and ready
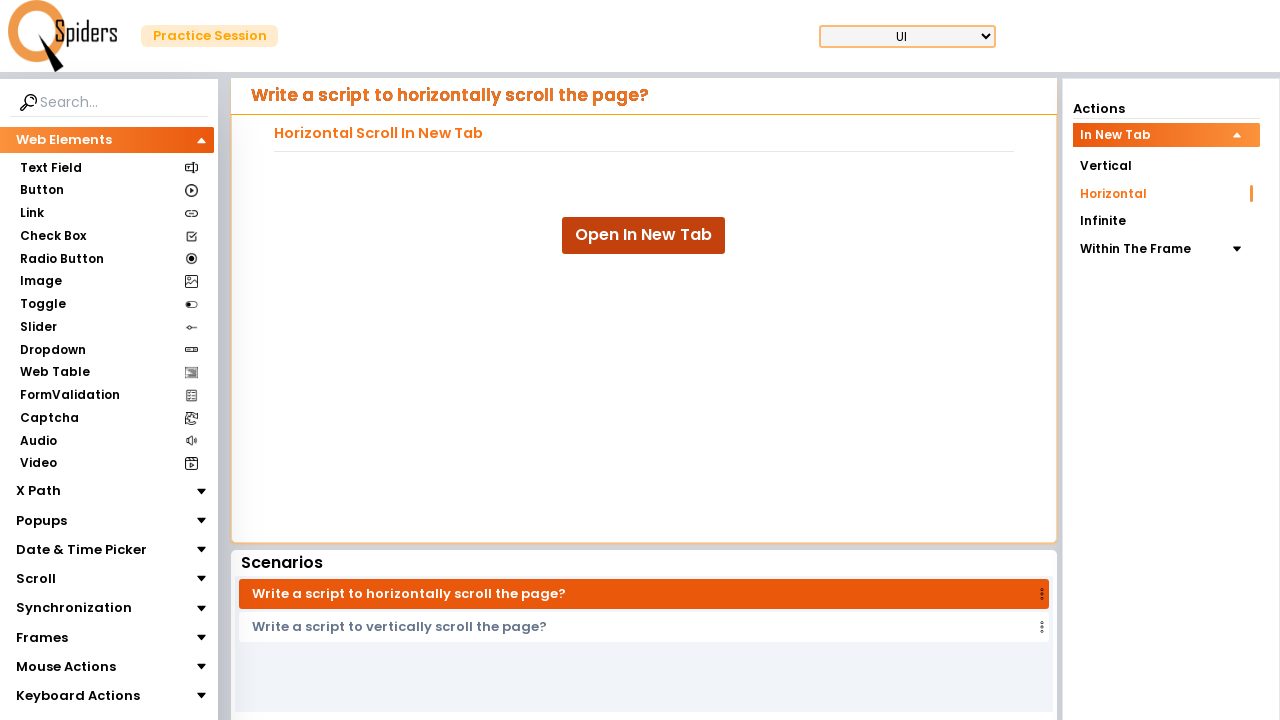

Waited 2 seconds after new tab loaded
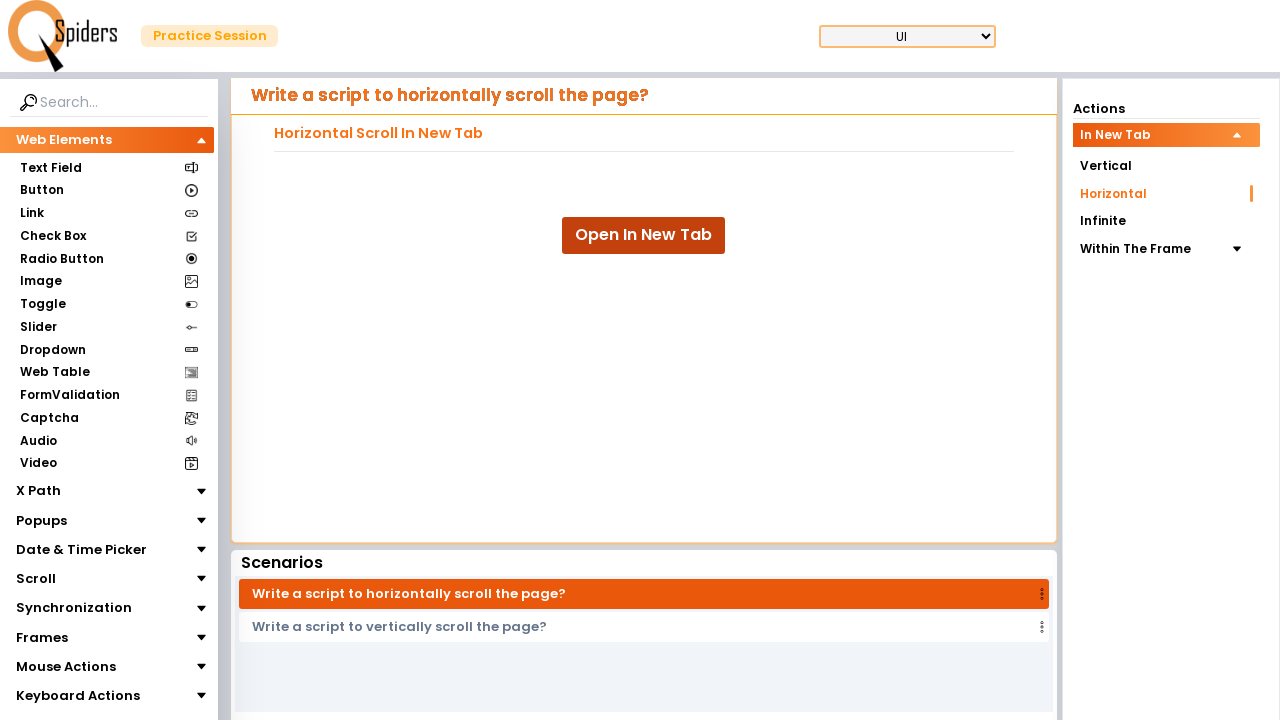

Scrolled horizontally to the right by full width
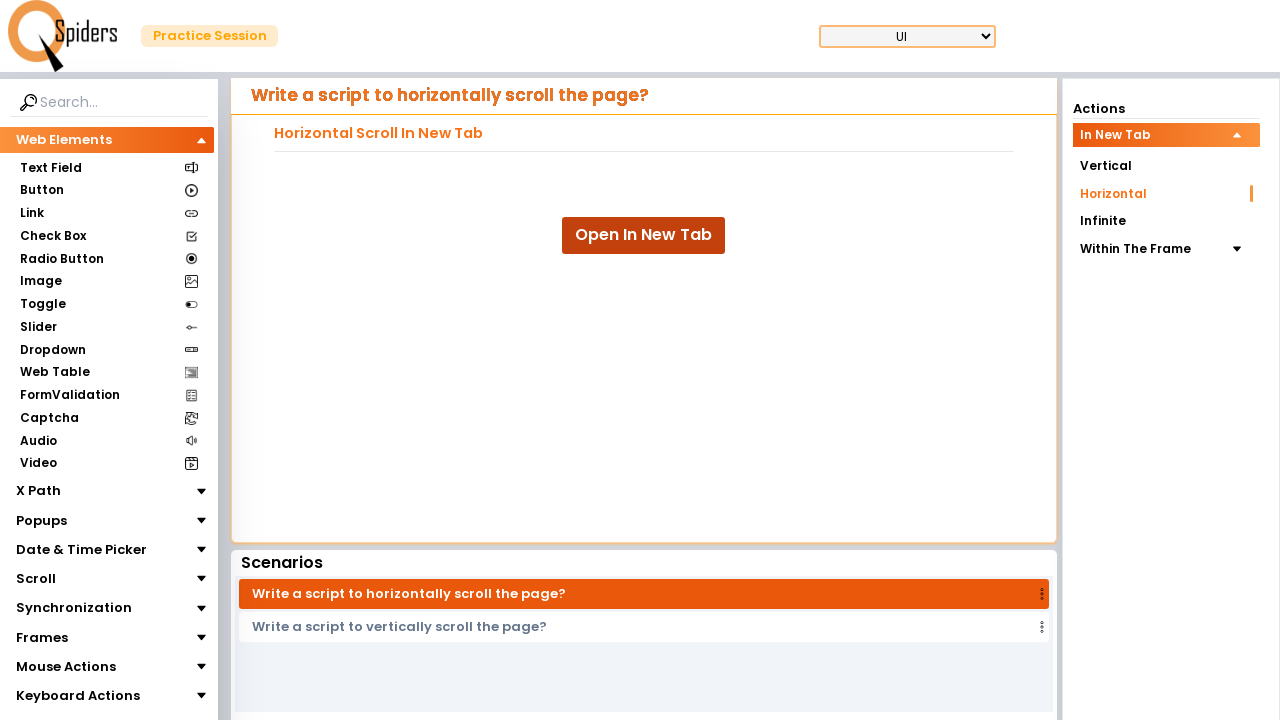

Waited 2 seconds after right scroll
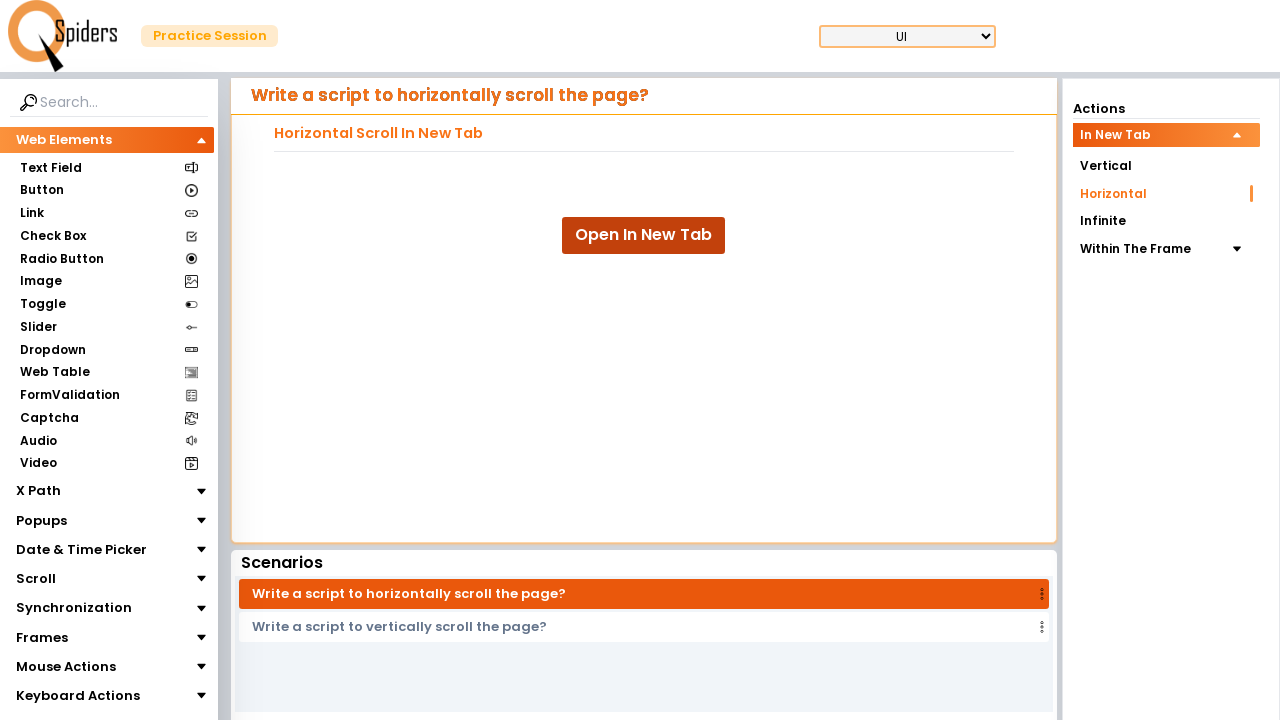

Scrolled horizontally back to the left by full width
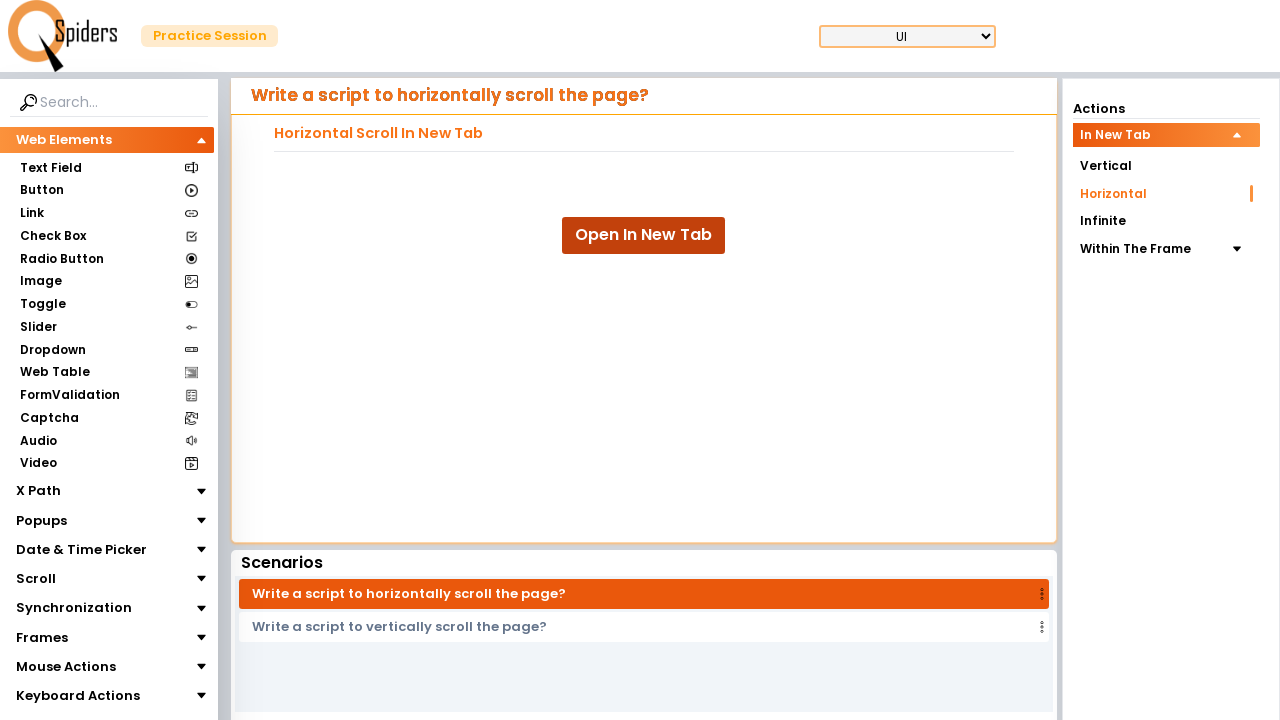

Waited 2 seconds after left scroll
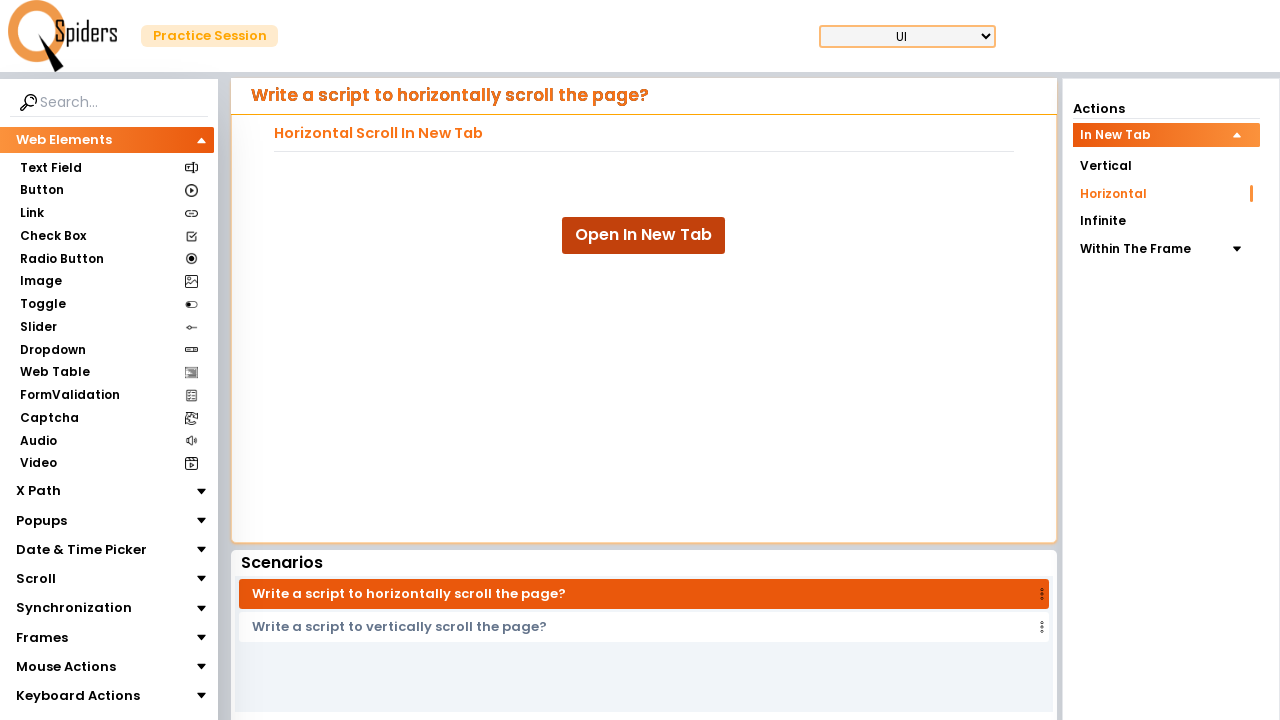

Scrolled horizontally to the right by 3000 pixels
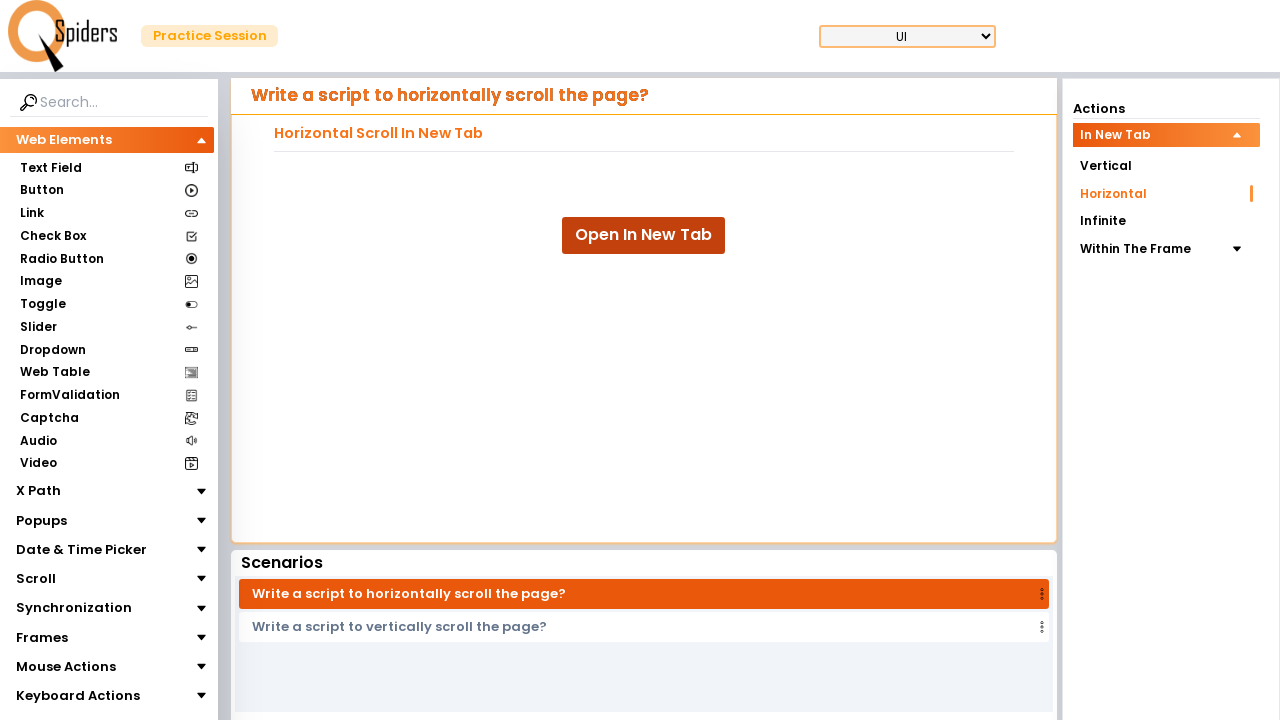

Waited 2 seconds after 3000 pixel right scroll
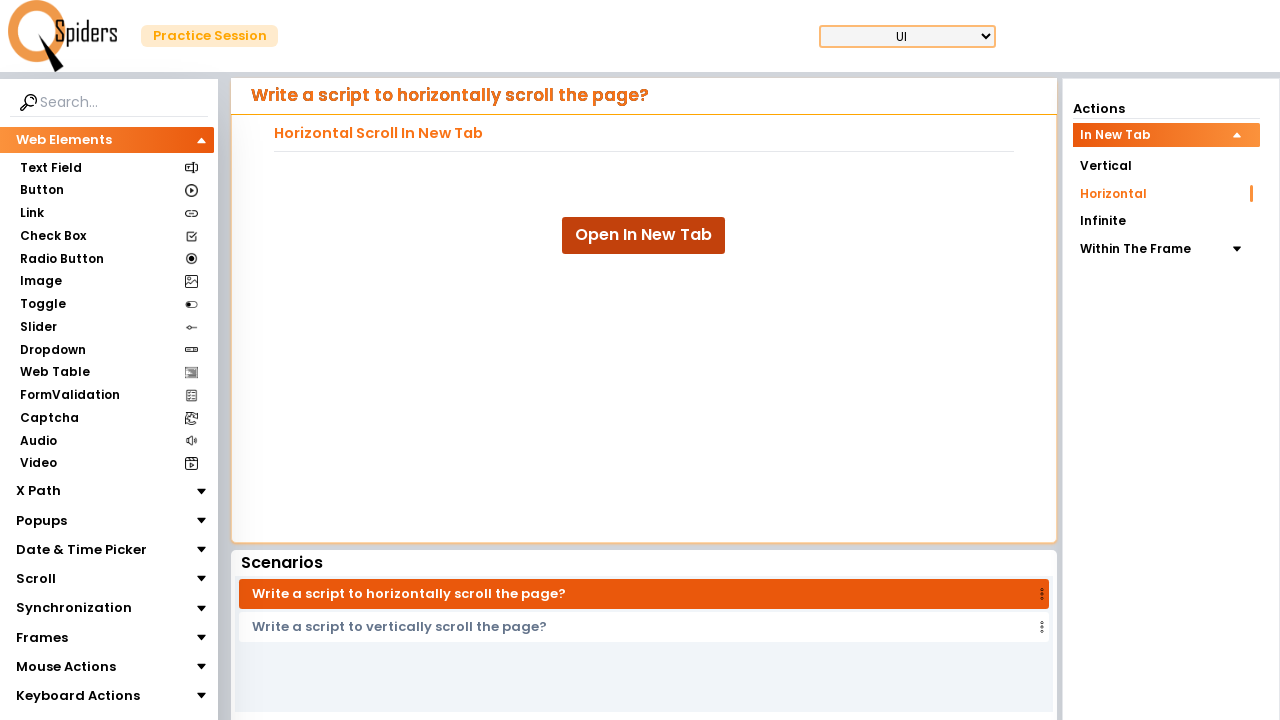

Scrolled horizontally back to the left by 3000 pixels
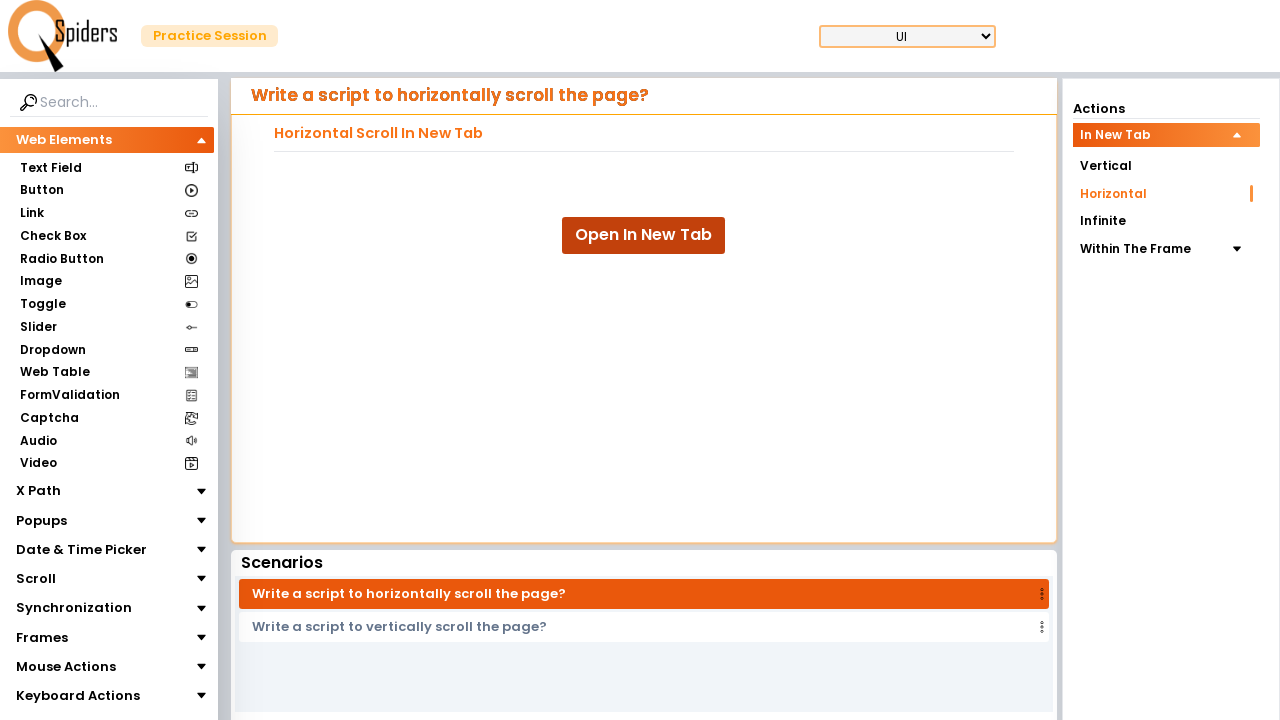

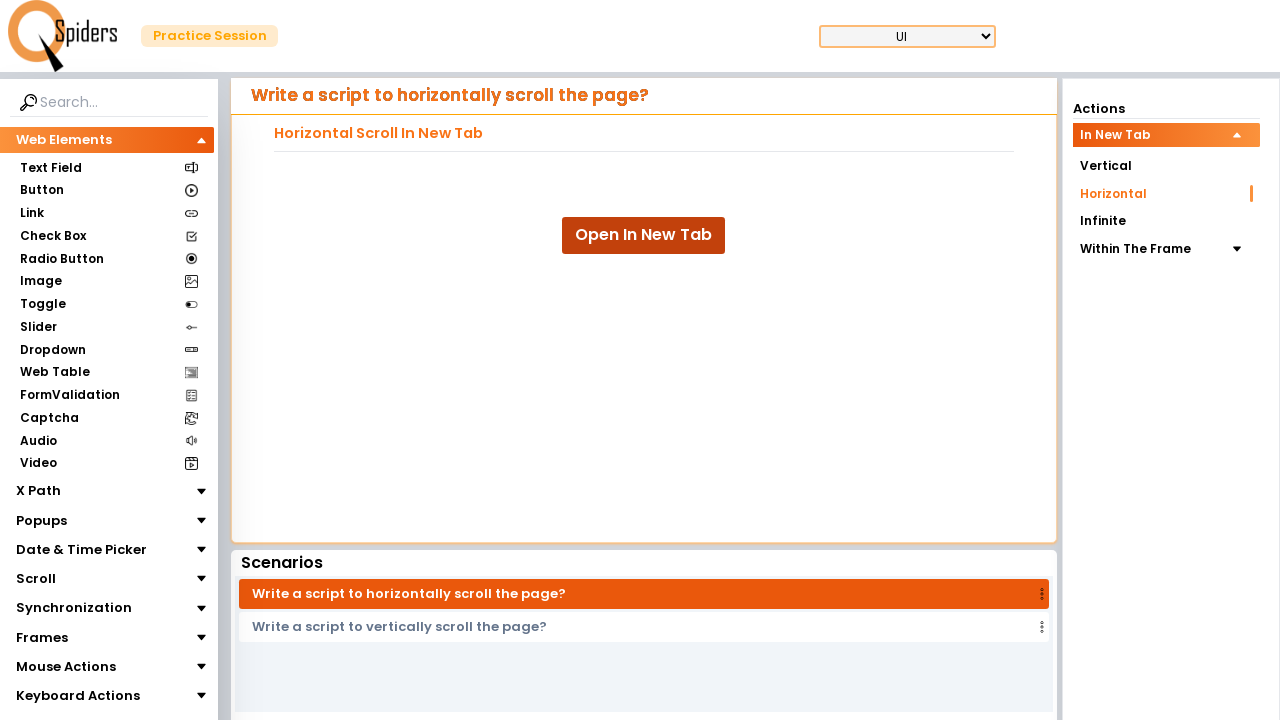